Tests the ability to inject jQuery and jQuery Growl library into a page and display notification messages using JavaScript execution.

Starting URL: http://the-internet.herokuapp.com

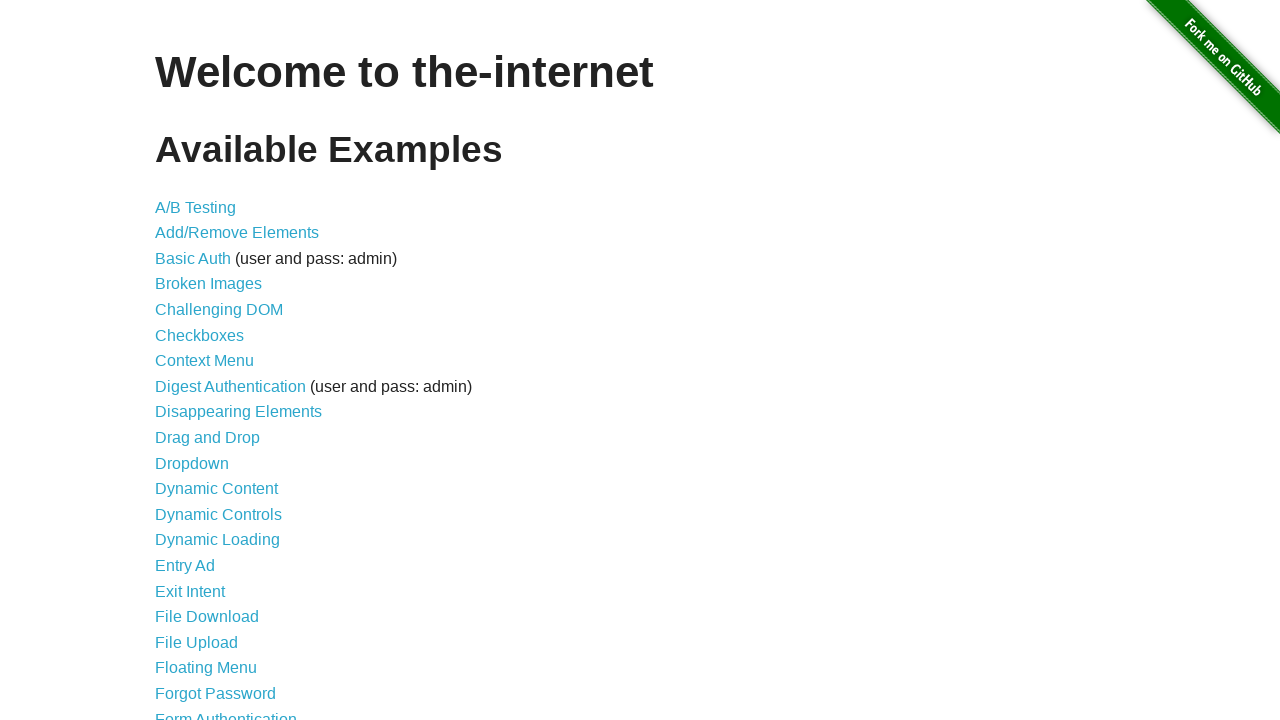

Injected jQuery library into the page if not already present
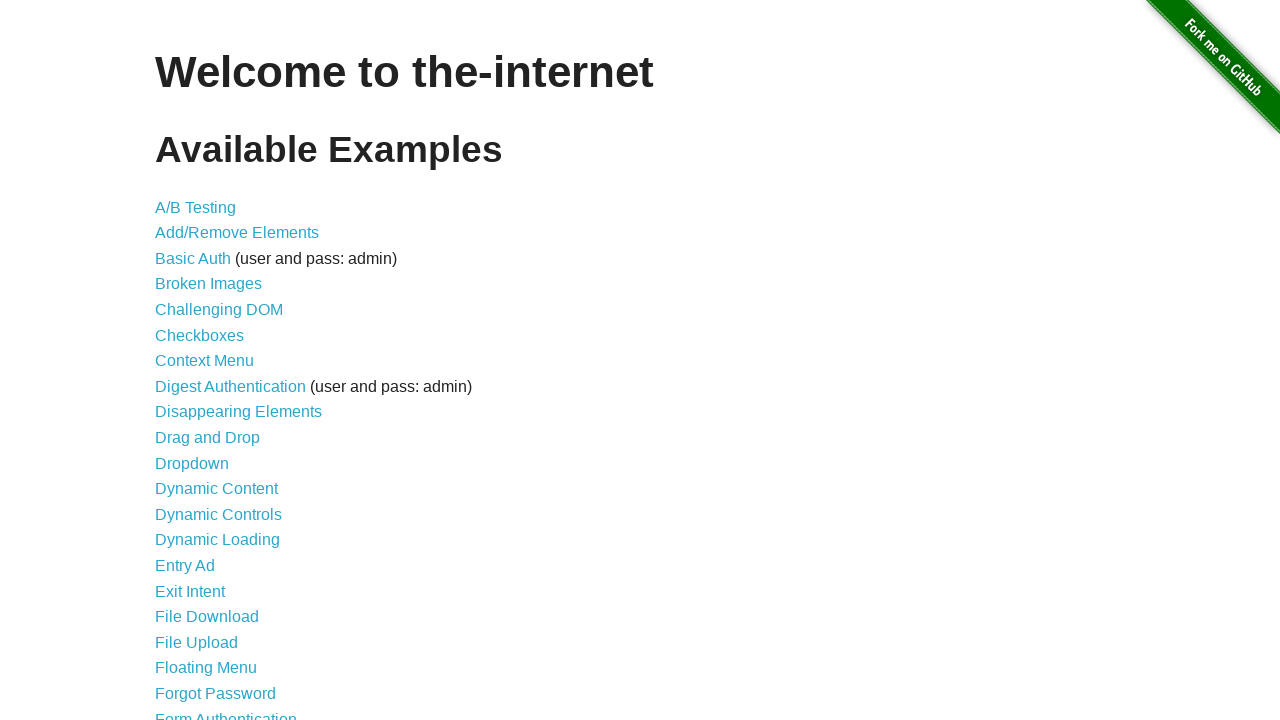

jQuery library loaded successfully
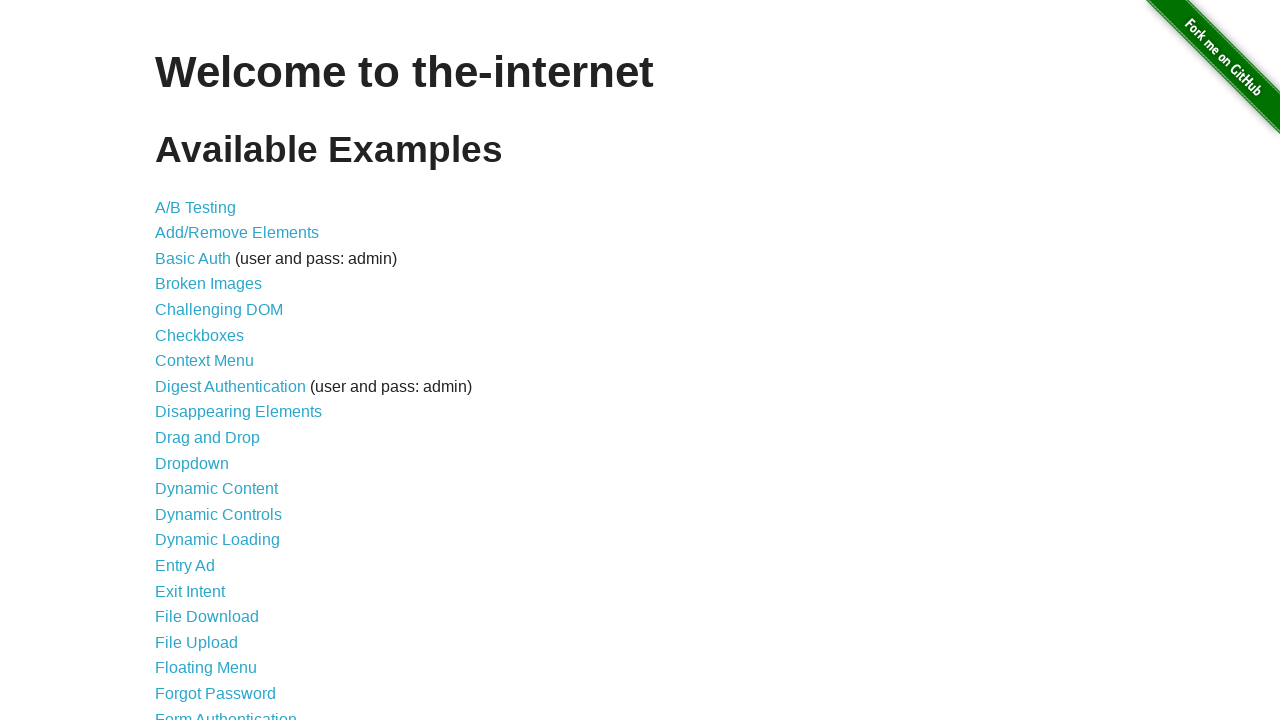

Loaded jQuery Growl library via $.getScript()
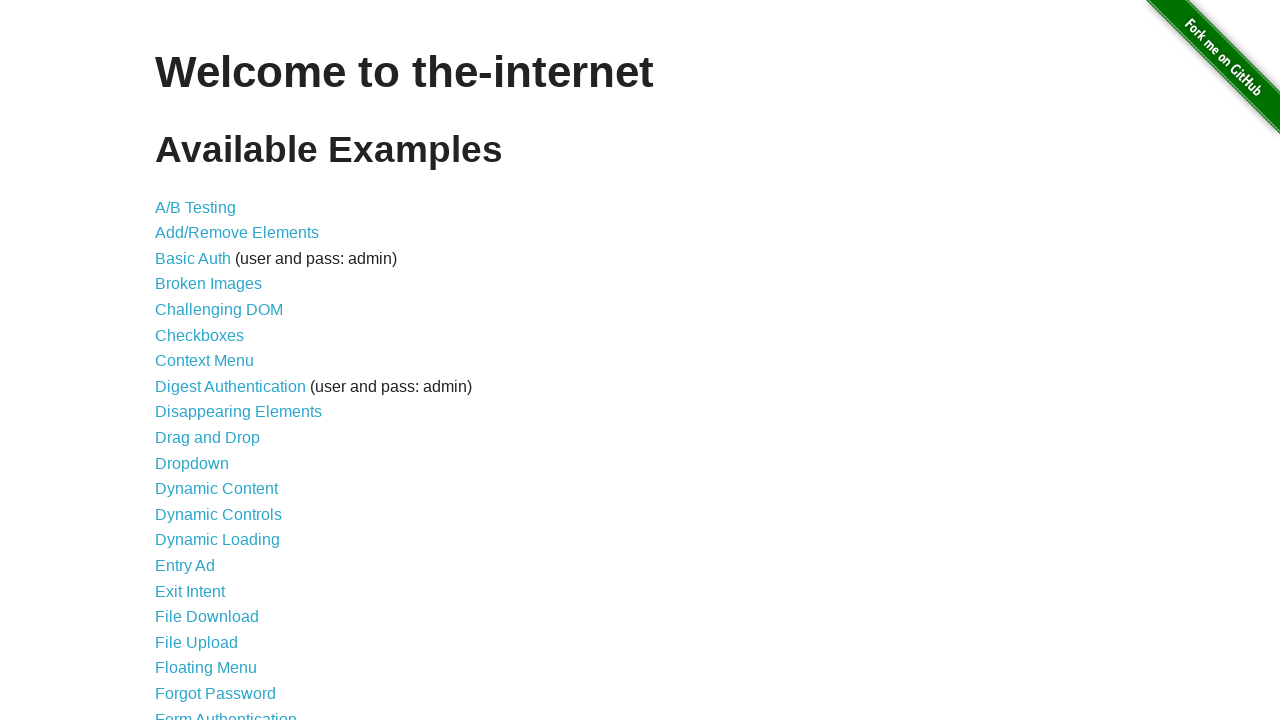

jQuery Growl library loaded and $.growl function is available
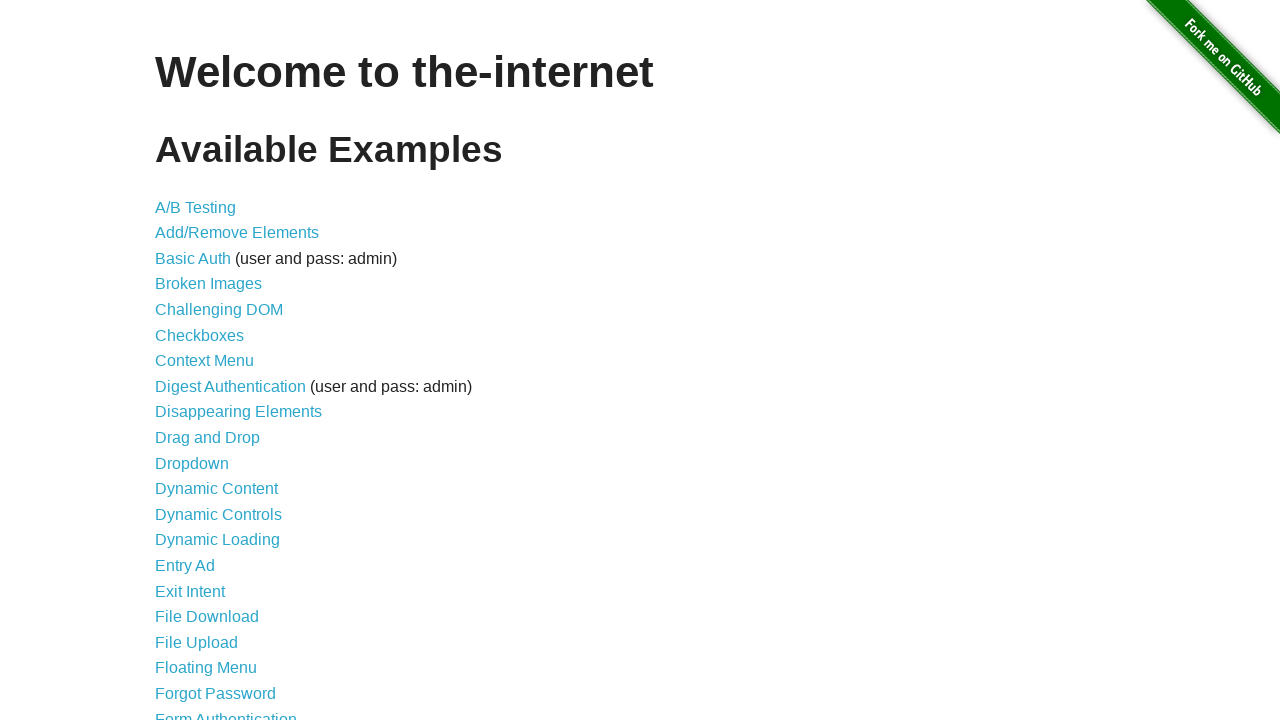

Added jQuery Growl CSS stylesheet to page head
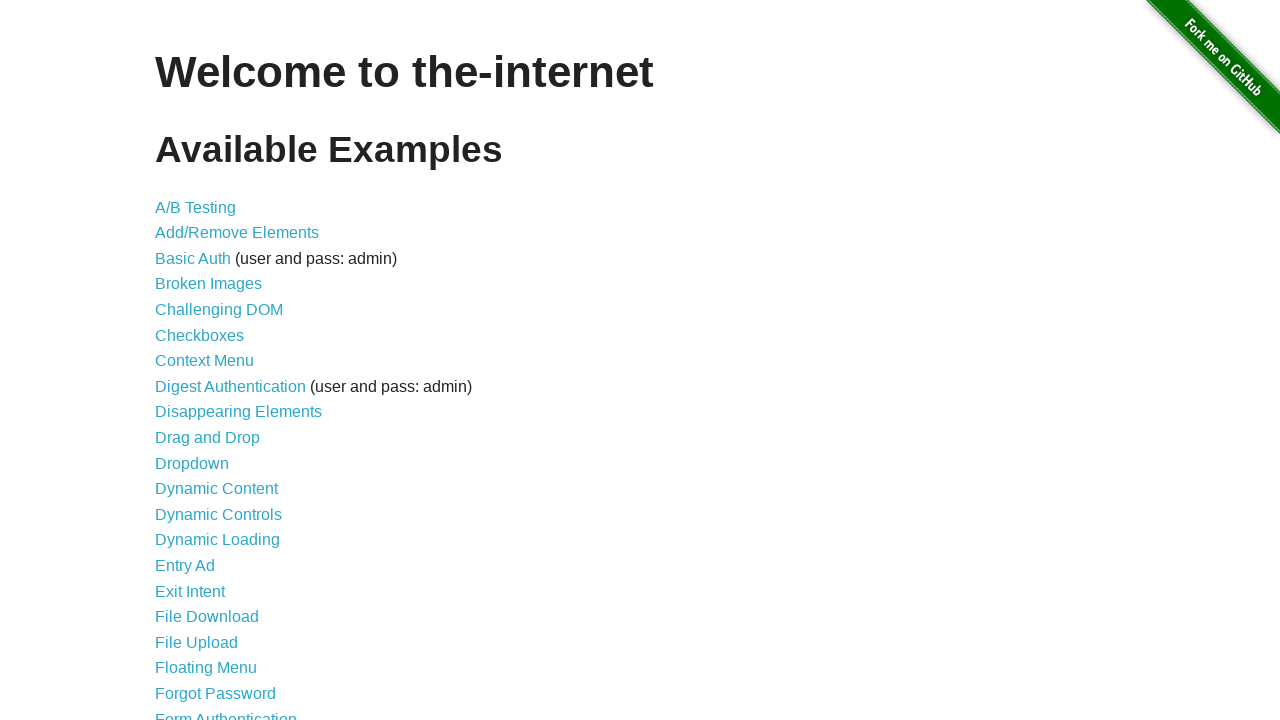

Displayed growl notification with title 'GET' and message '/'
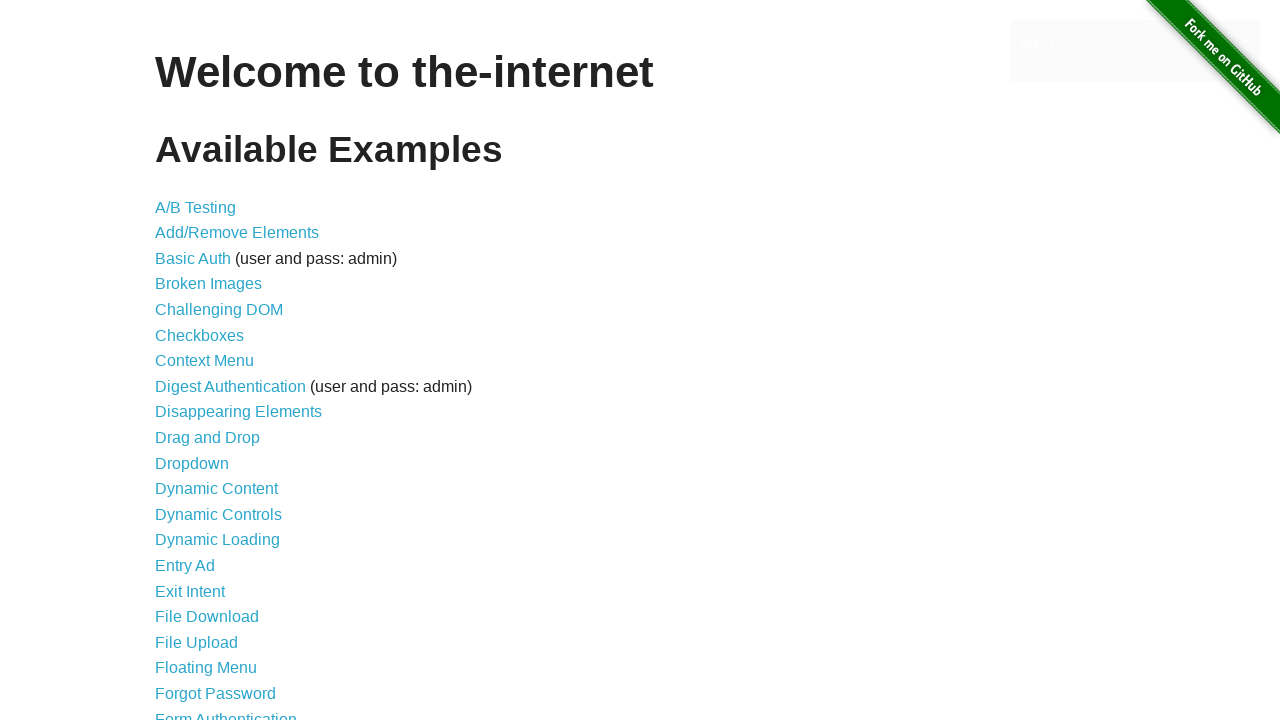

Waited 2 seconds to view the notification
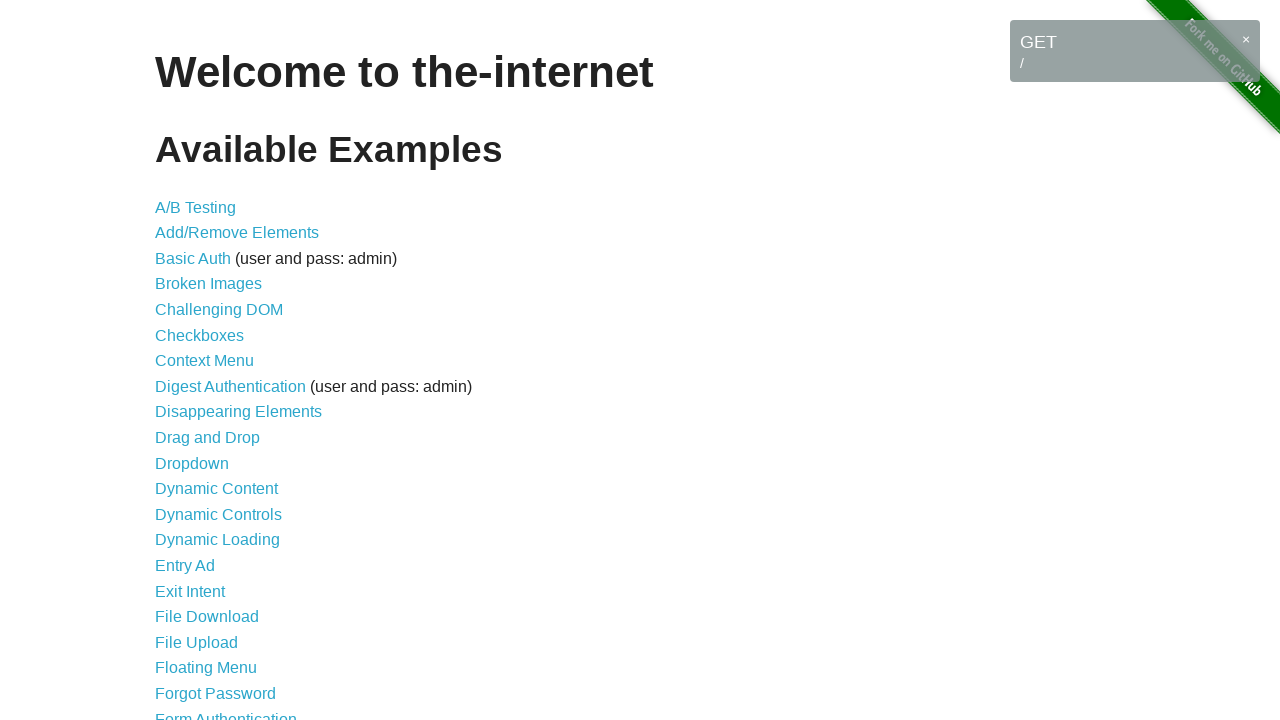

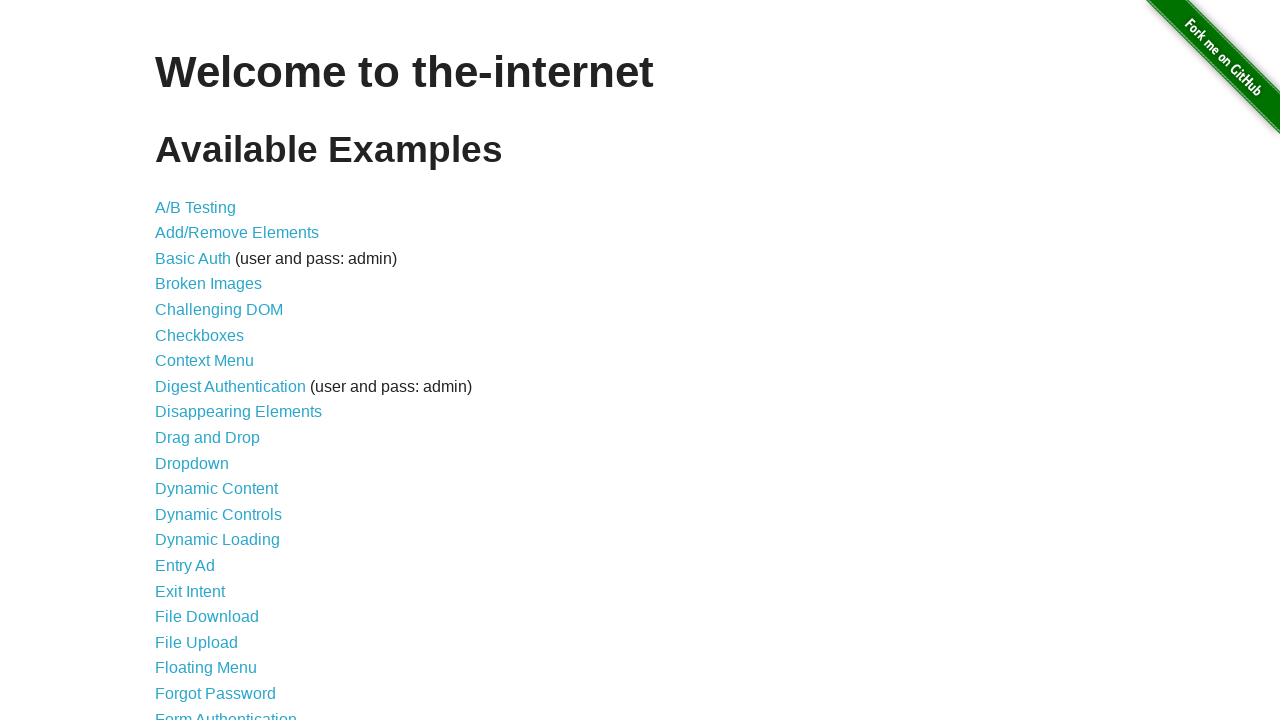